Tests that the clear completed button is hidden when no items are completed

Starting URL: https://demo.playwright.dev/todomvc

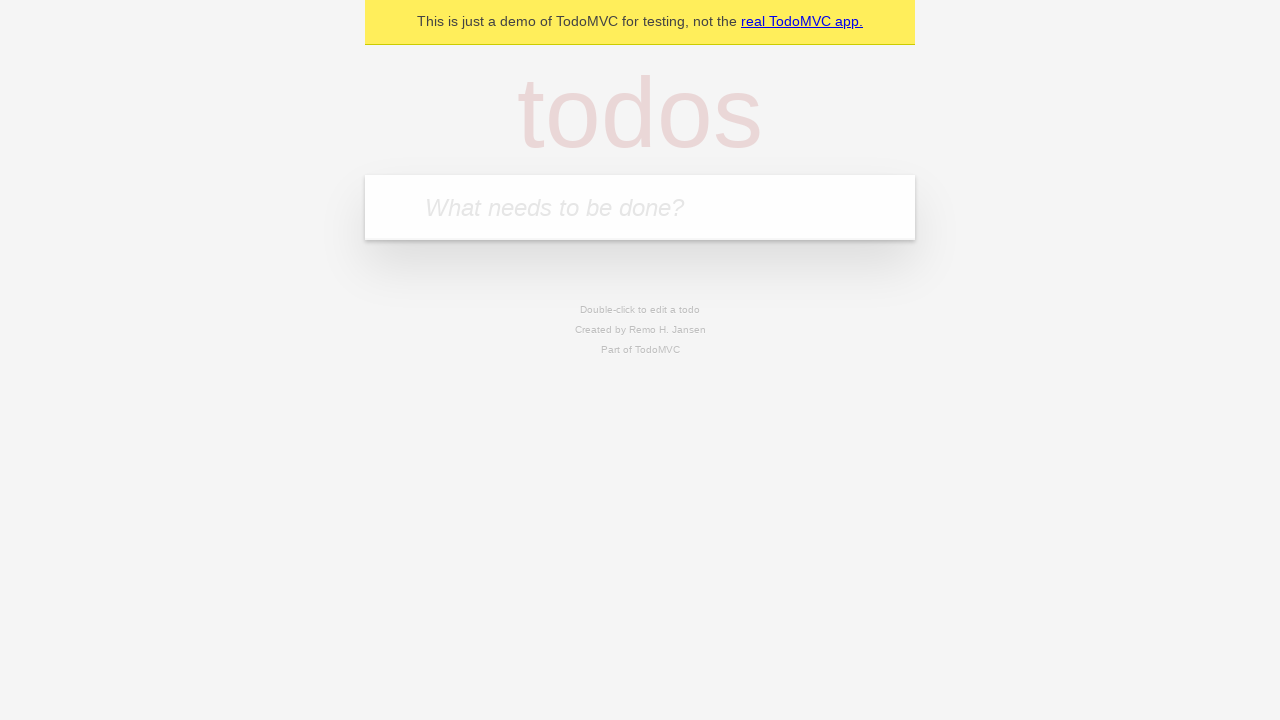

Filled new todo input with 'buy some cheese' on .new-todo
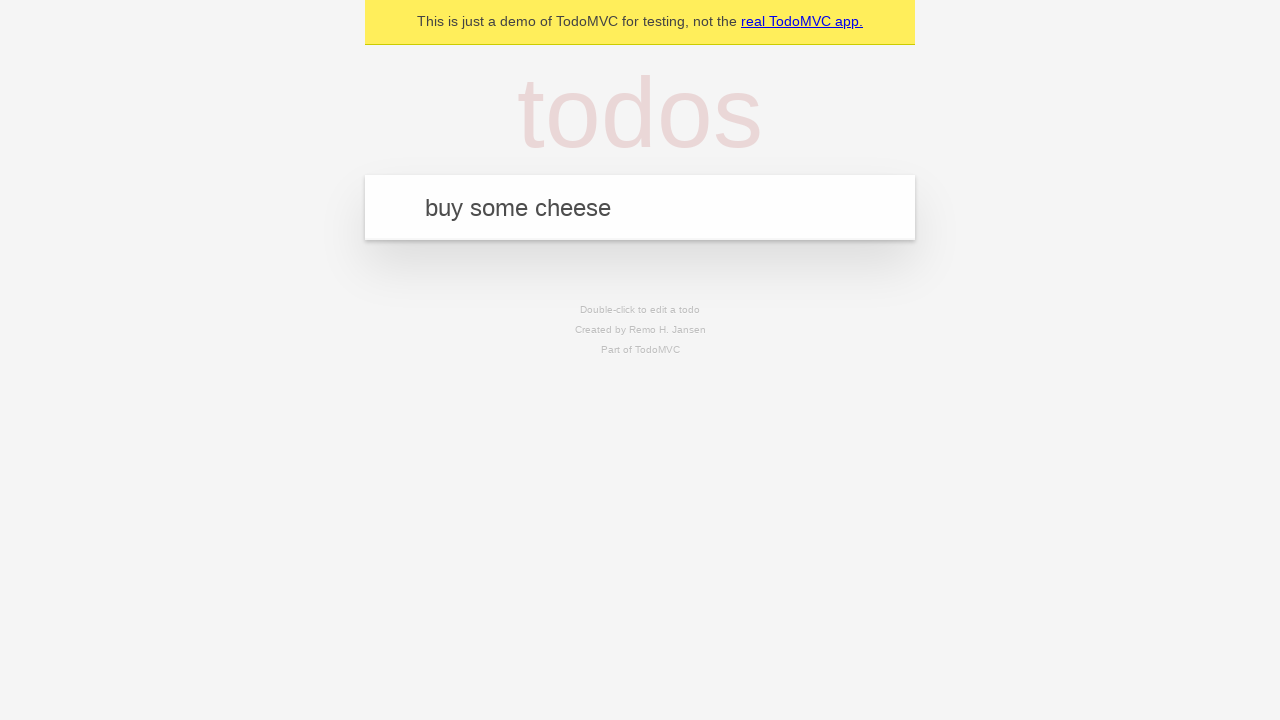

Pressed Enter to create first todo on .new-todo
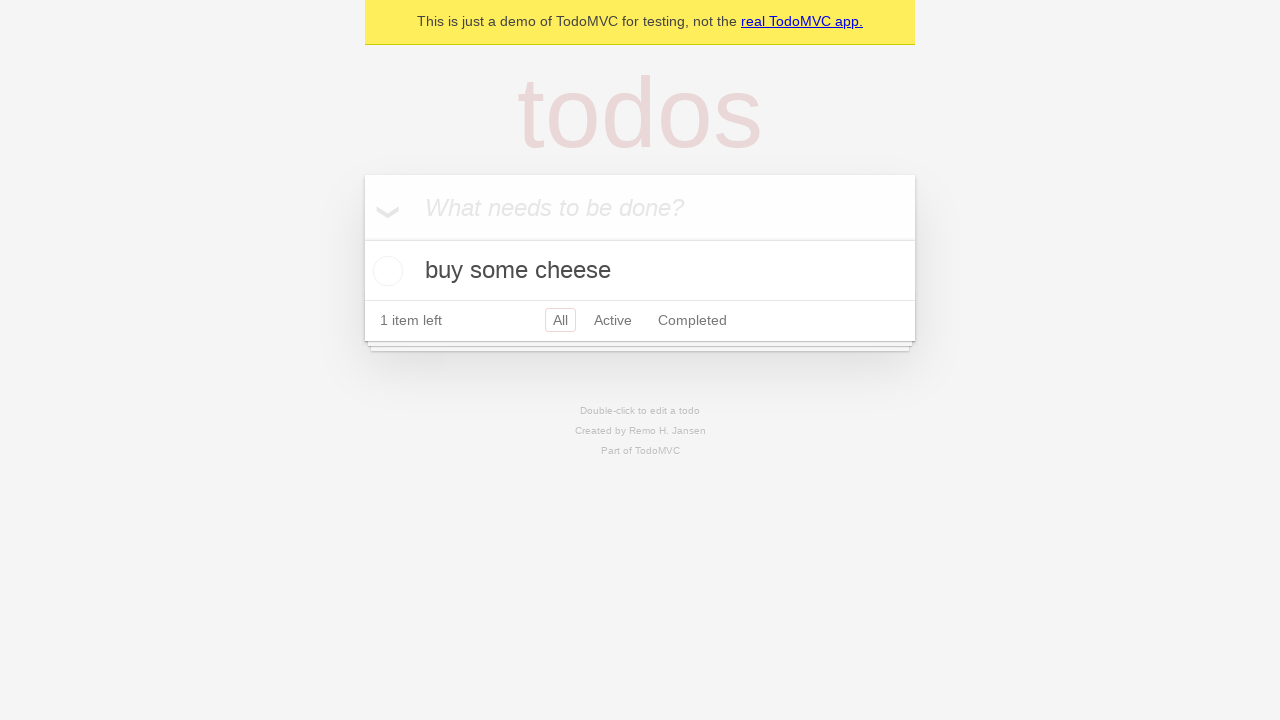

Filled new todo input with 'feed the cat' on .new-todo
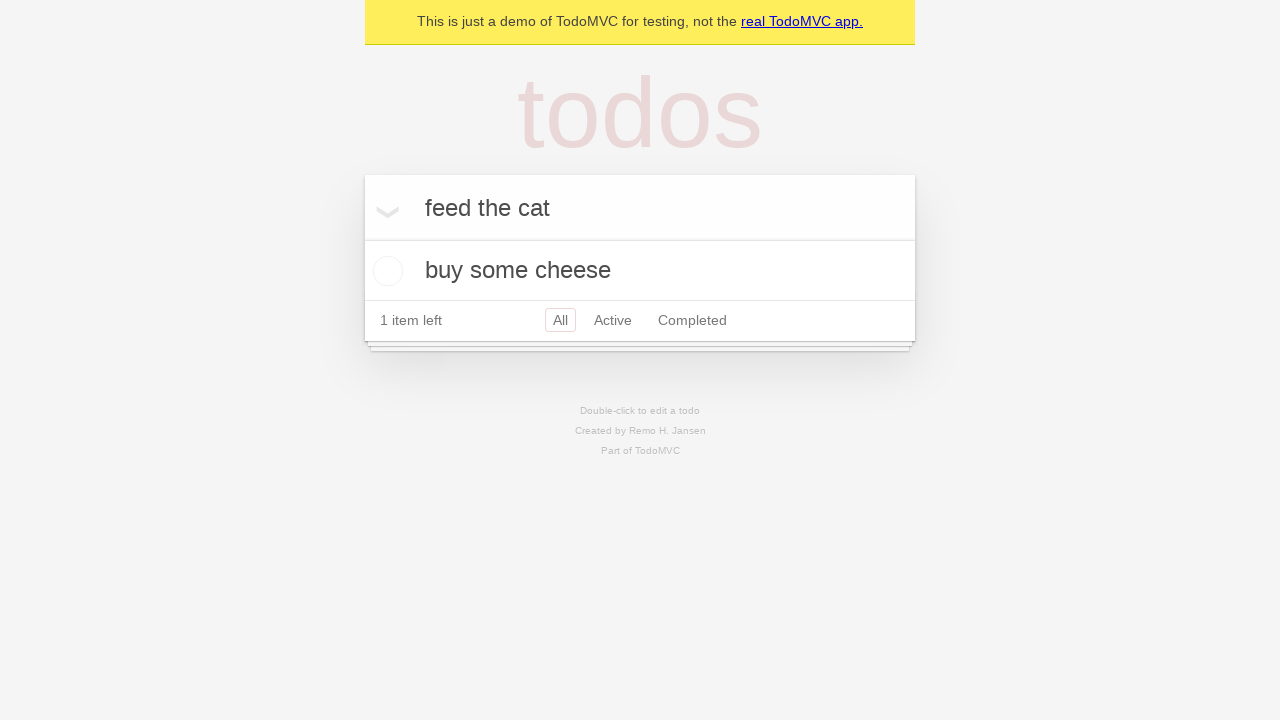

Pressed Enter to create second todo on .new-todo
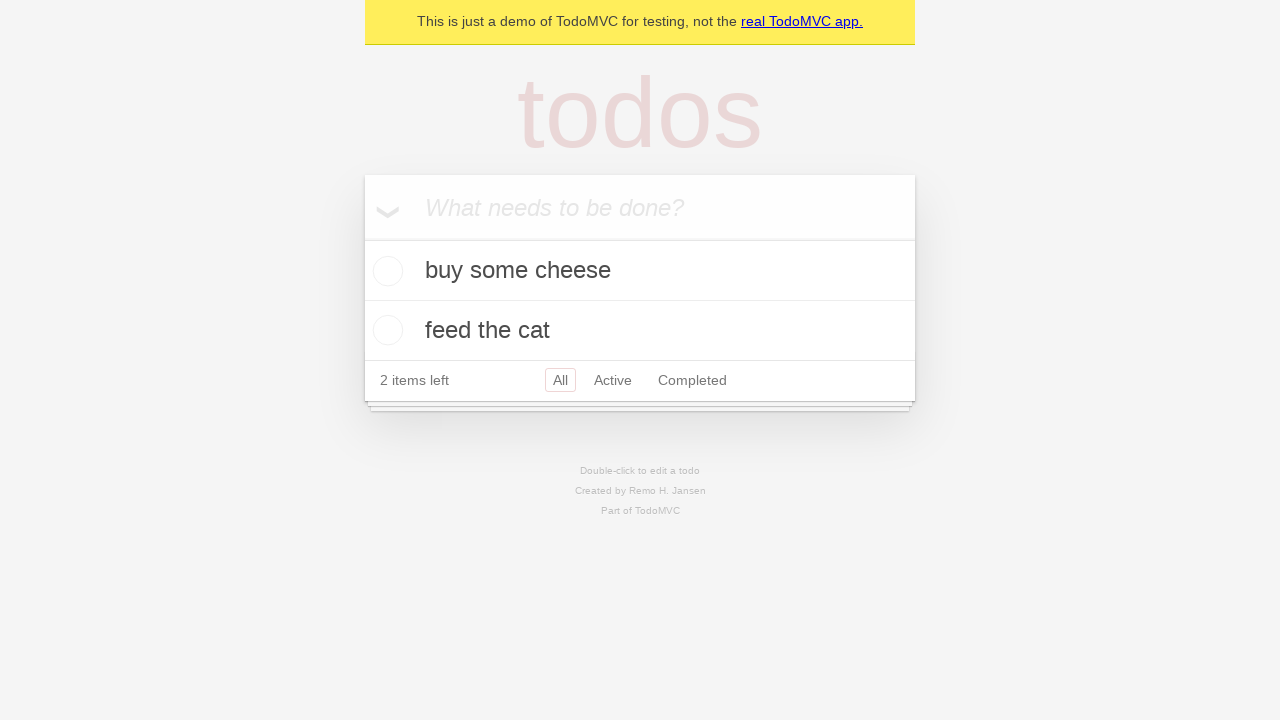

Filled new todo input with 'book a doctors appointment' on .new-todo
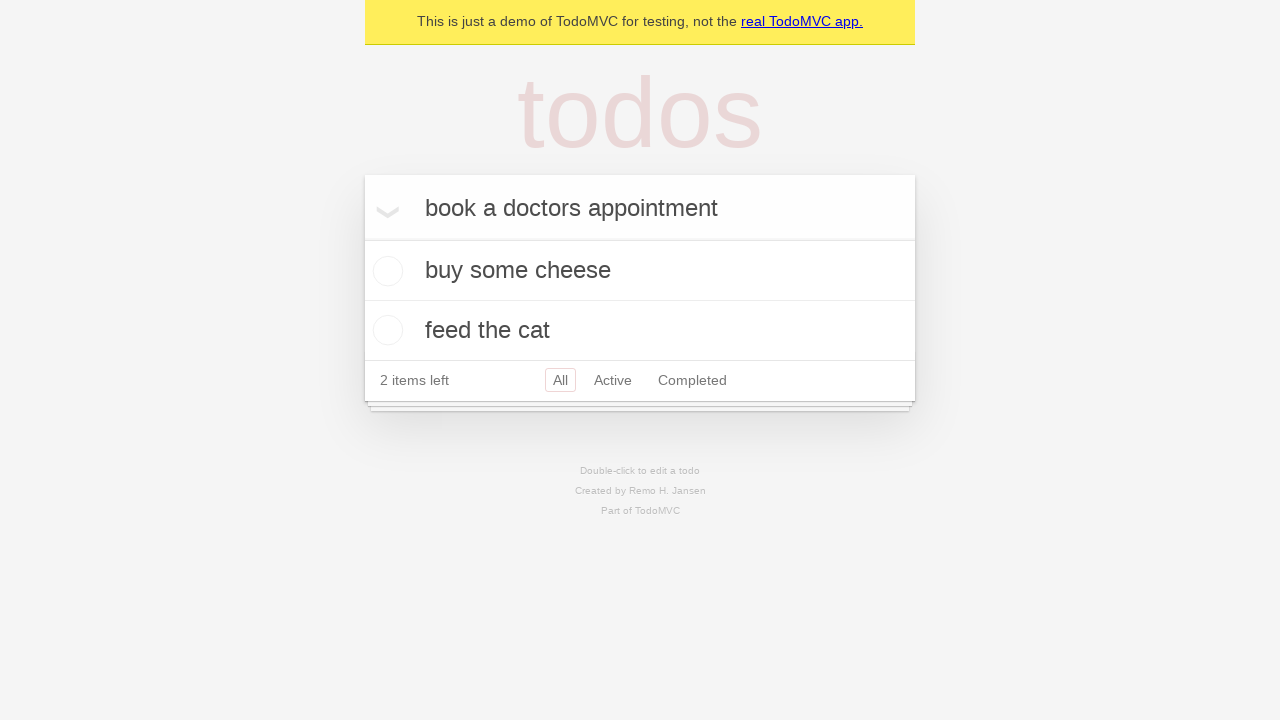

Pressed Enter to create third todo on .new-todo
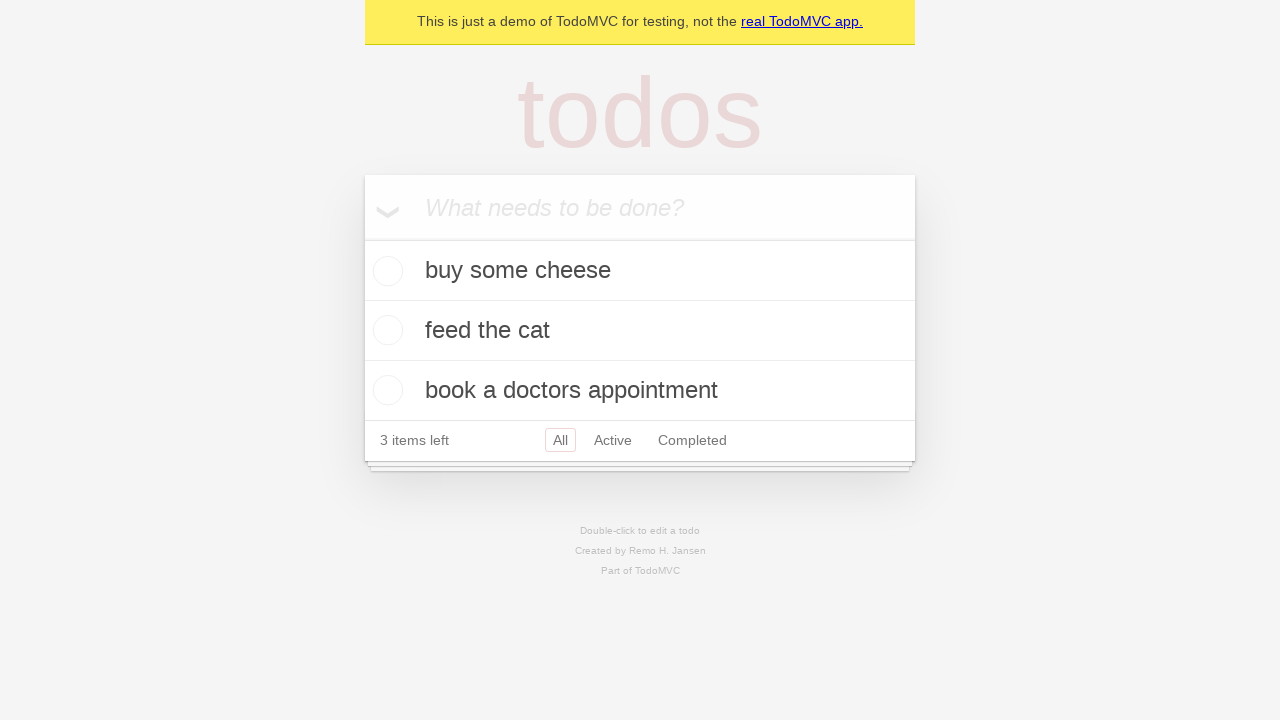

Waited for all 3 todo items to be created
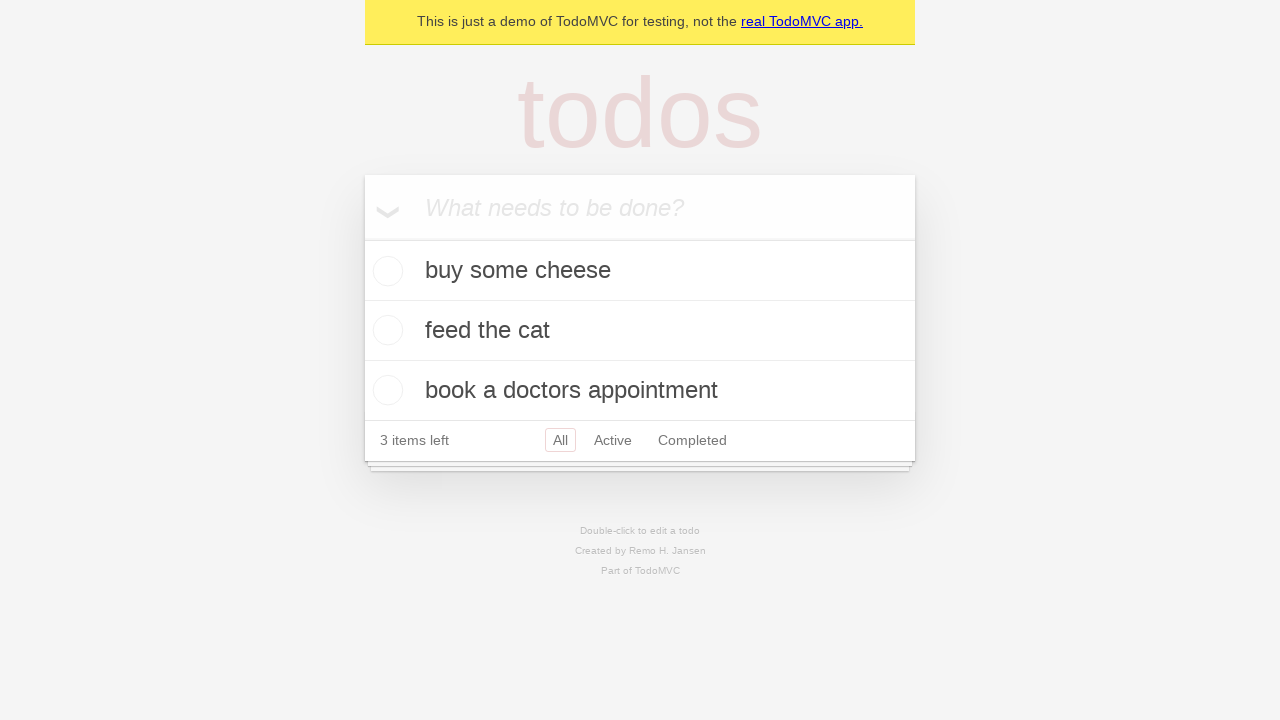

Checked the first todo item as completed at (385, 271) on .todo-list li .toggle >> nth=0
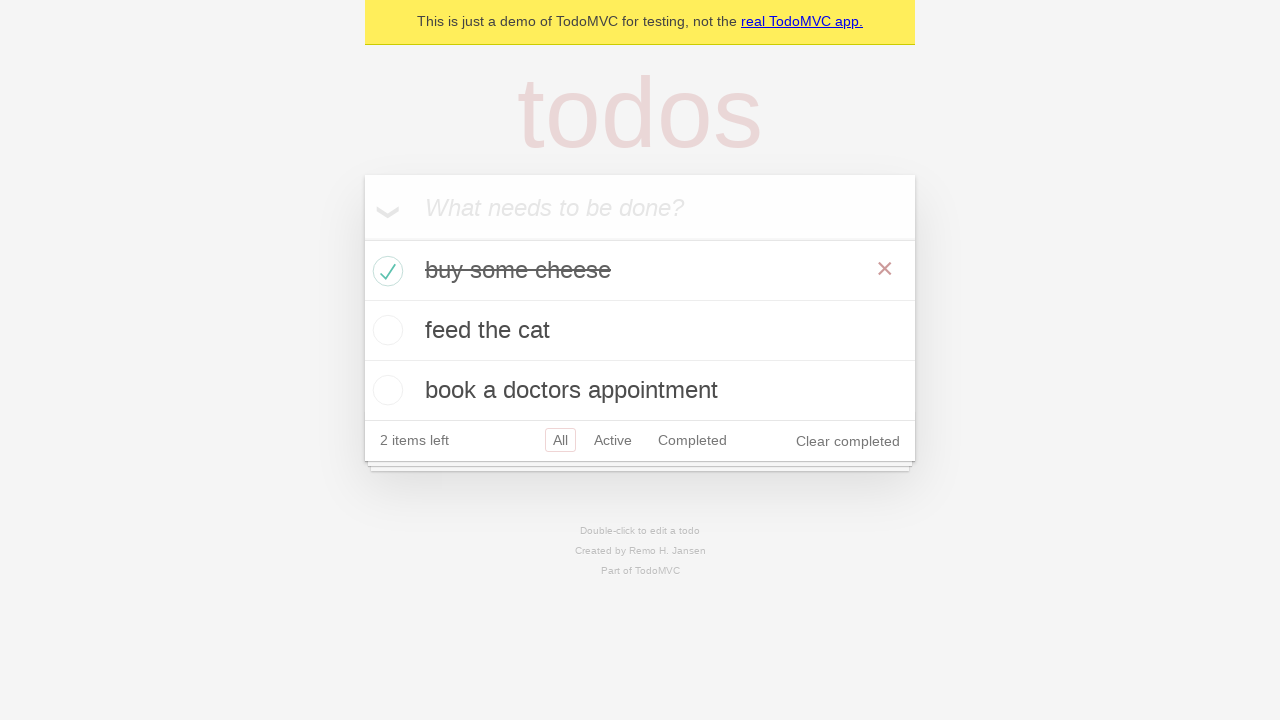

Clicked clear completed button to remove completed items at (848, 441) on .clear-completed
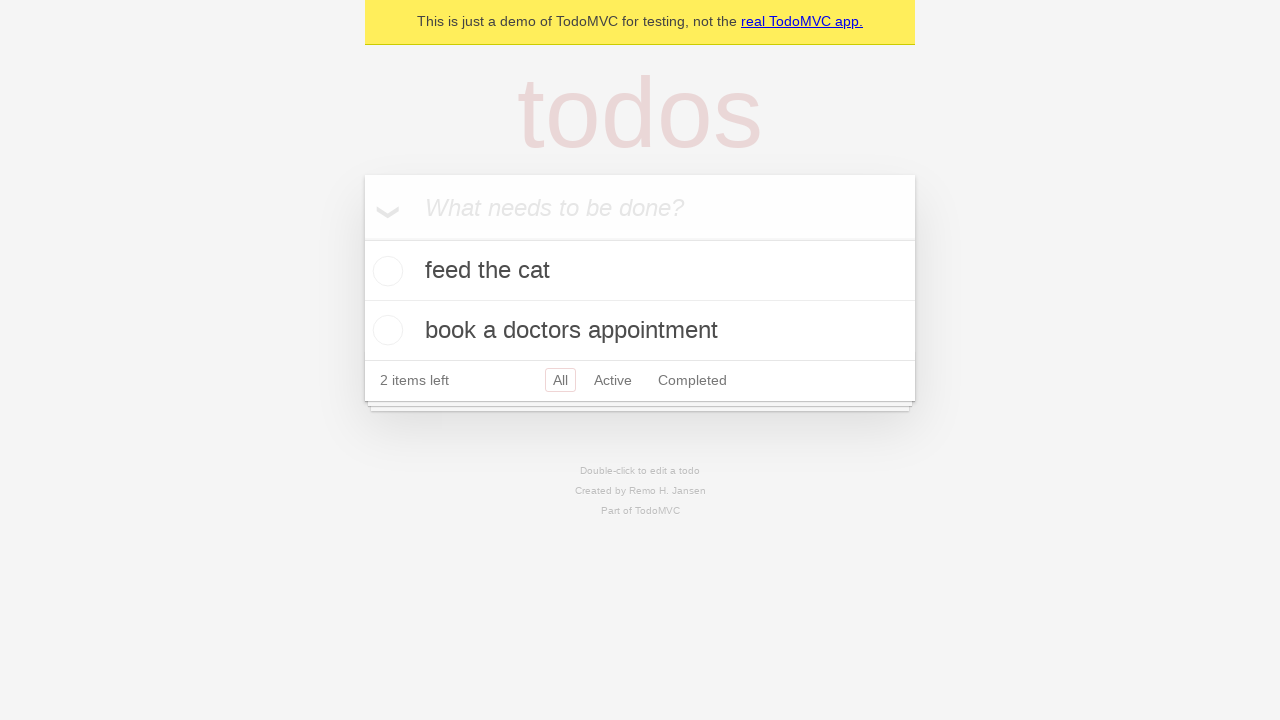

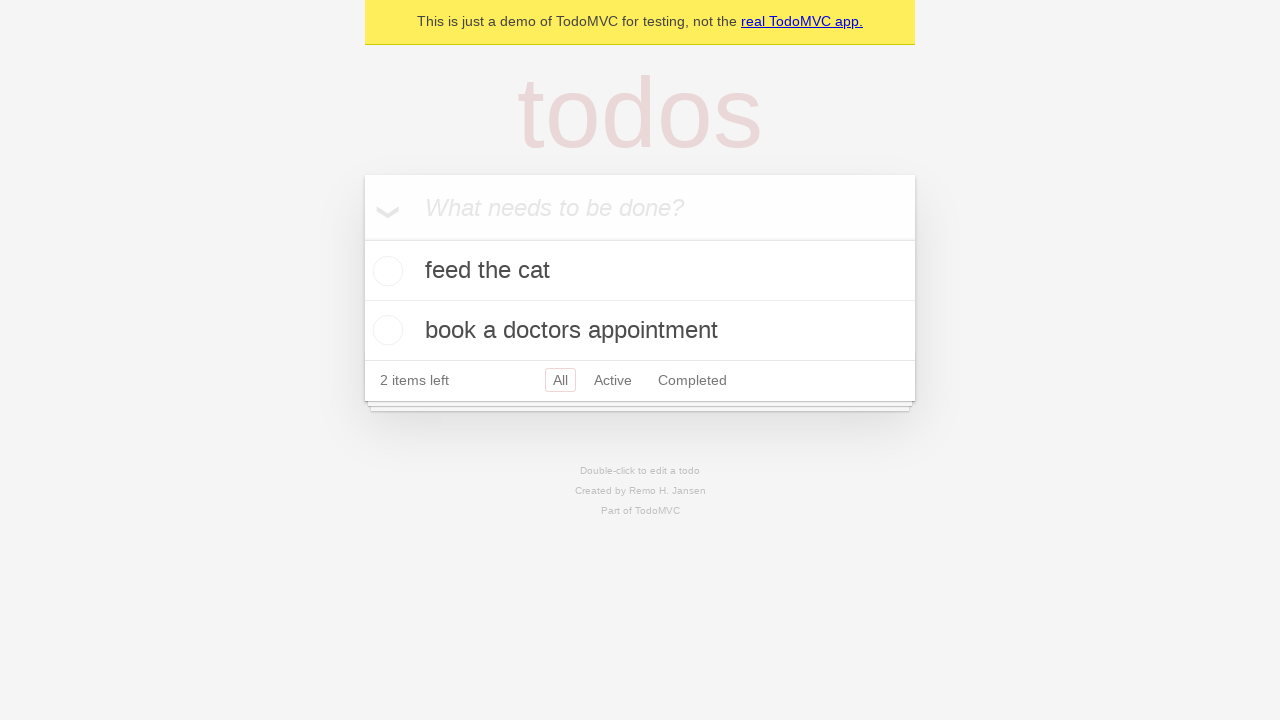